Tests that the category title elements contain the expected text on the Cleverbots homepage after language switch

Starting URL: https://cleverbots.ru/

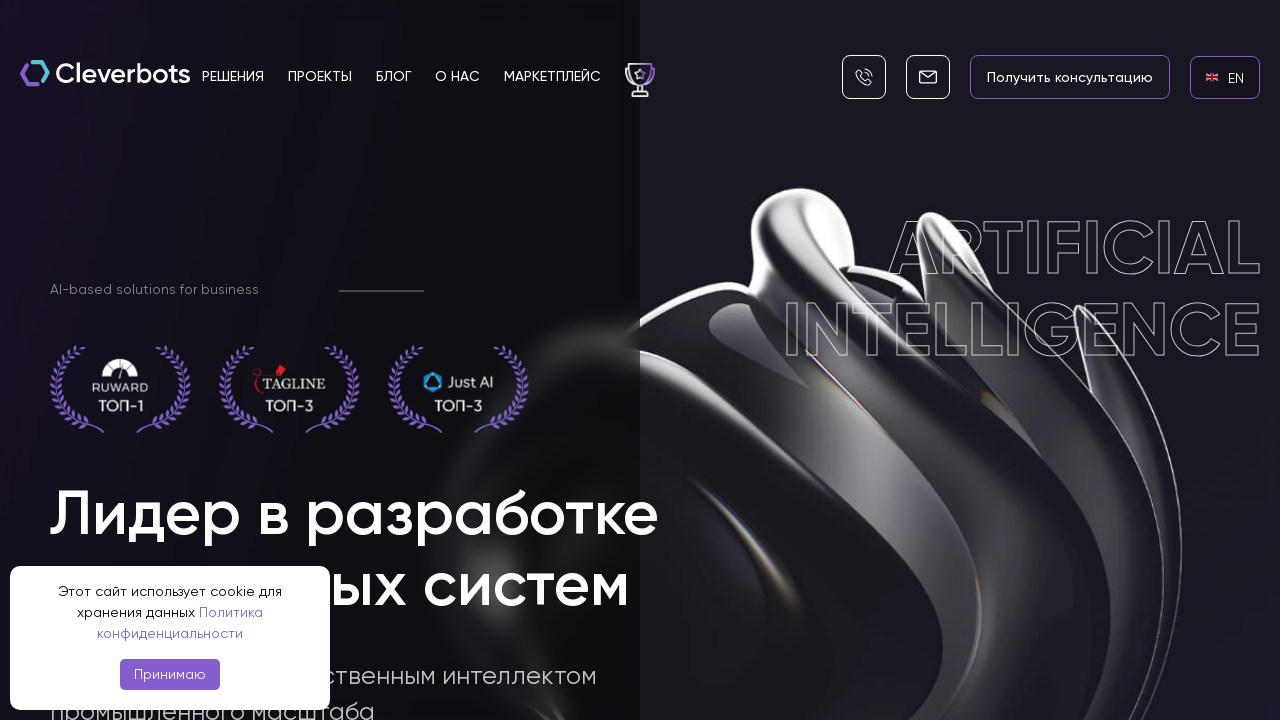

English language link became visible
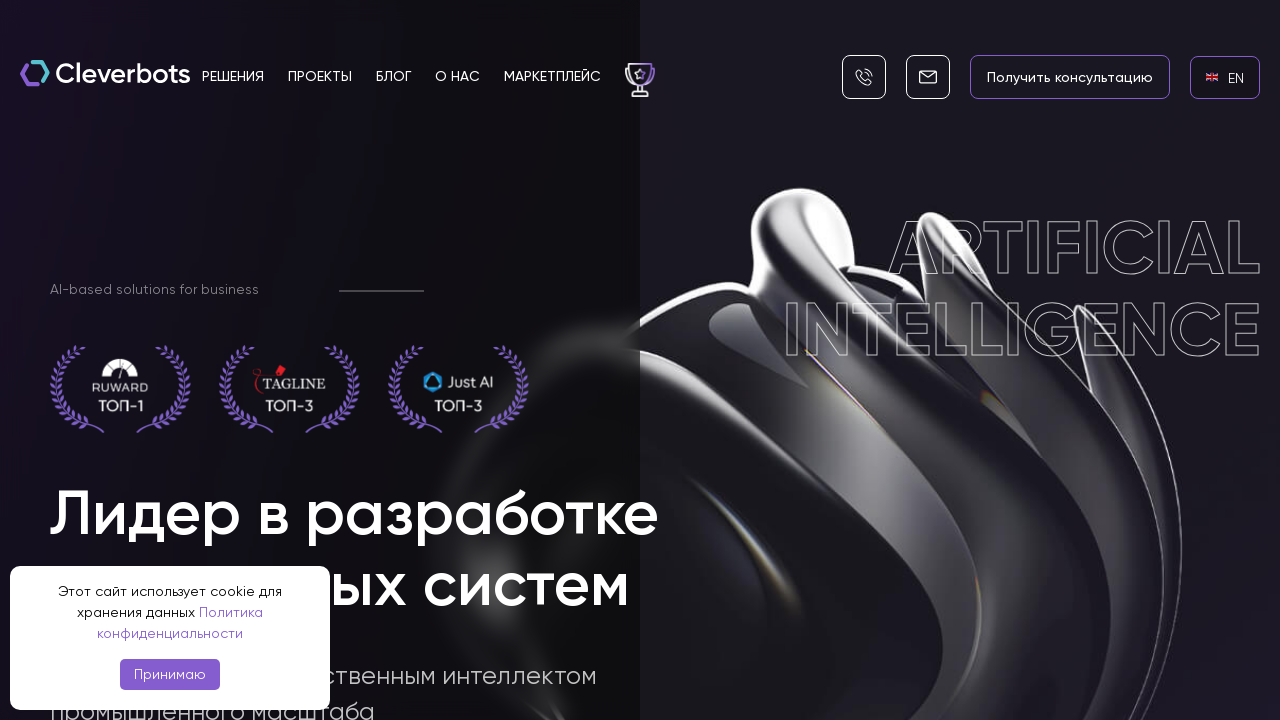

Clicked English language link at (1225, 77) on internal:role=link[name="en EN"i]
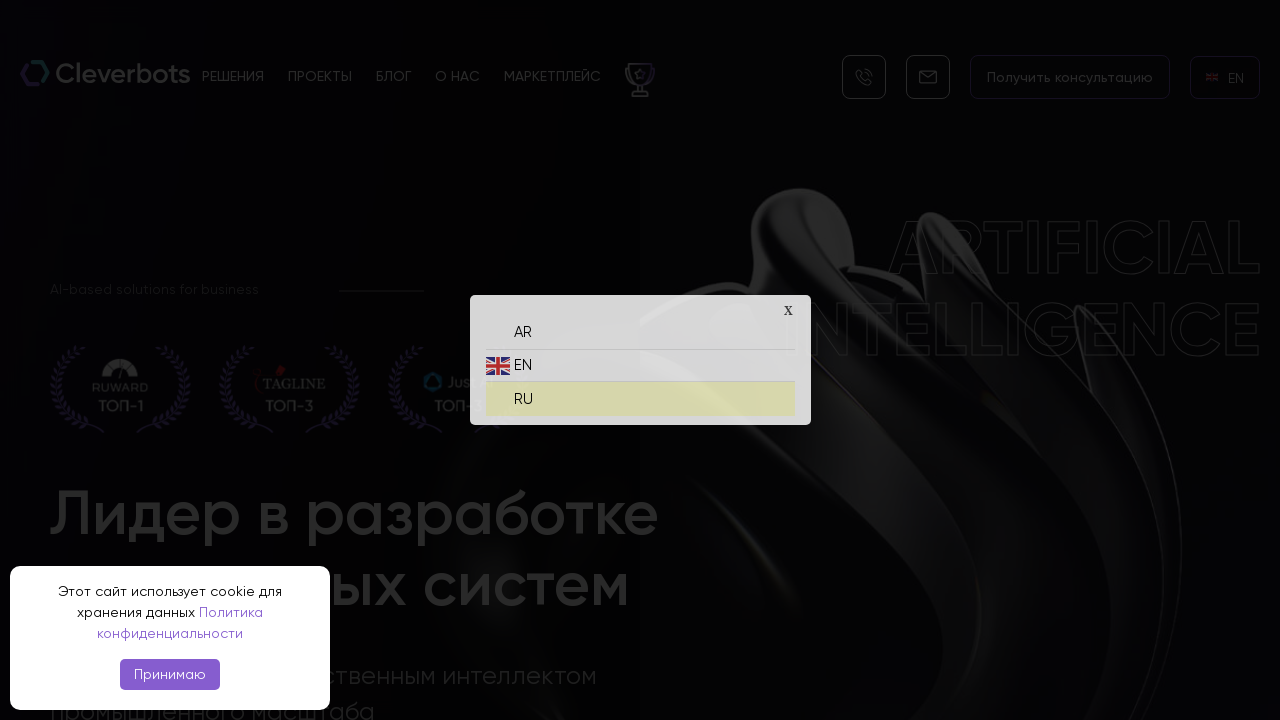

Russian language link became visible
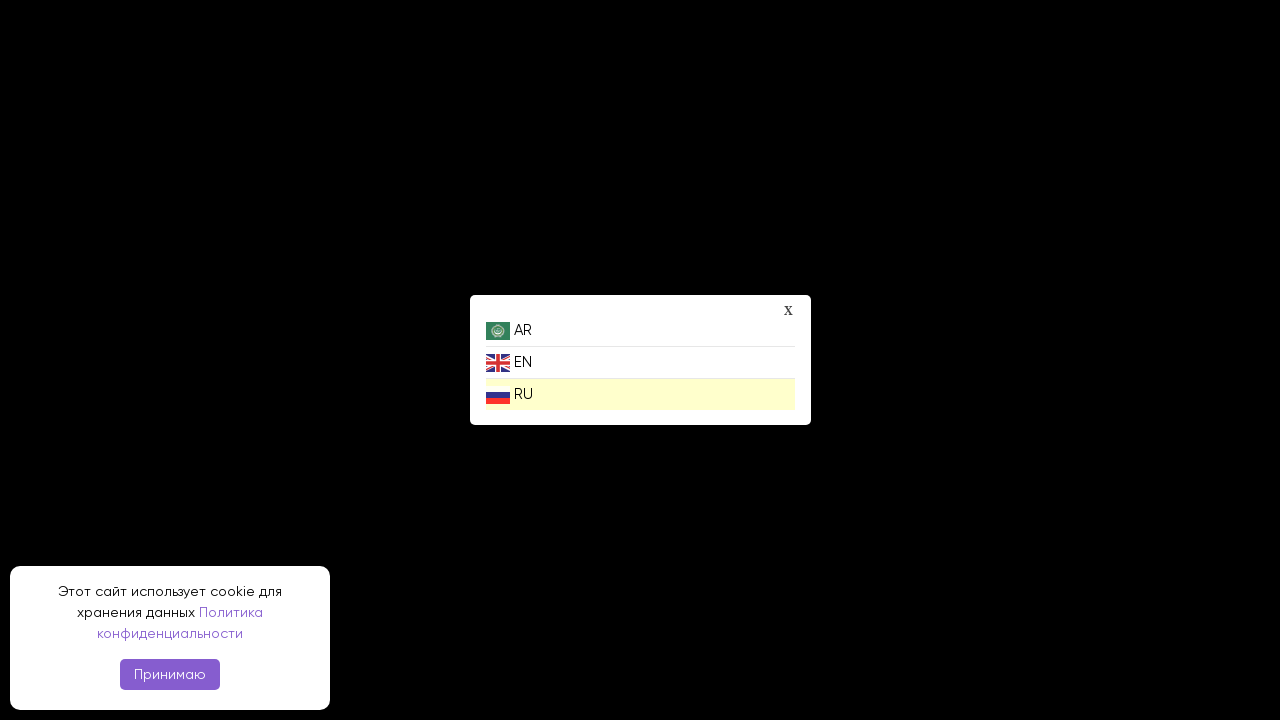

Clicked Russian language link to switch to Russian at (640, 394) on internal:role=link[name="ru RU"i]
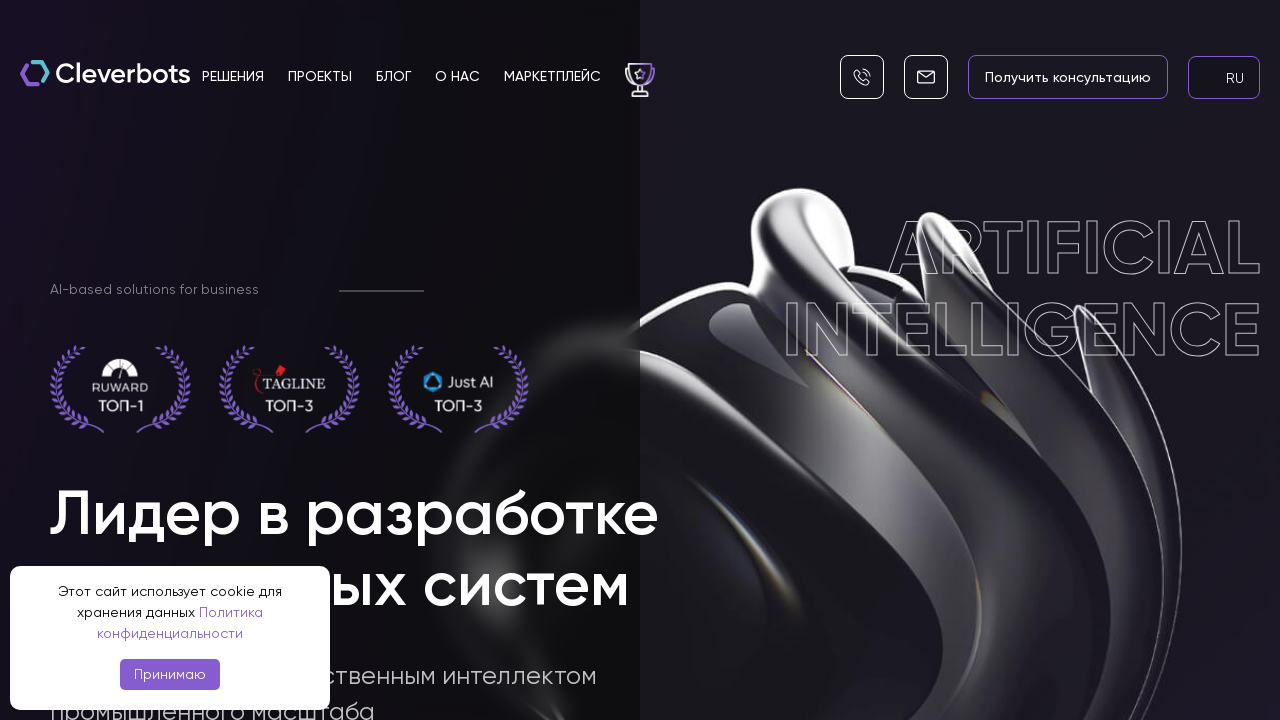

Category title 'Новости Cleverbots' became visible
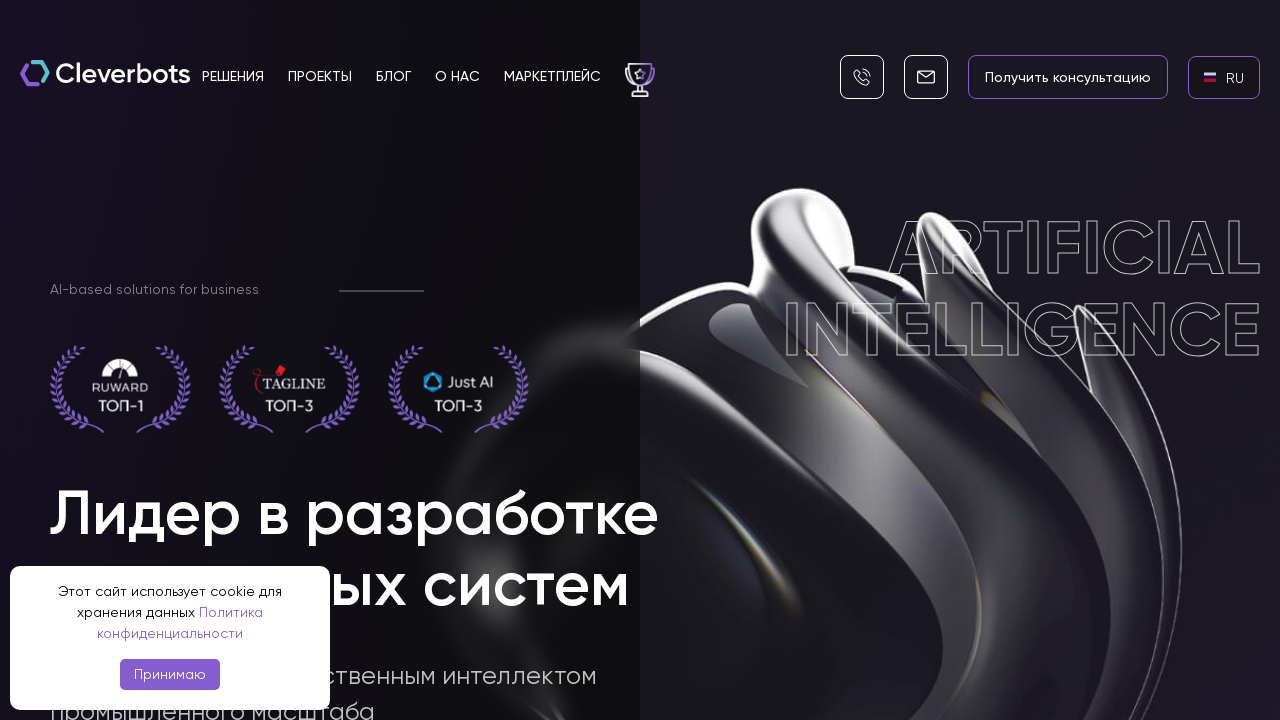

Category title 'Сегодня:' became visible
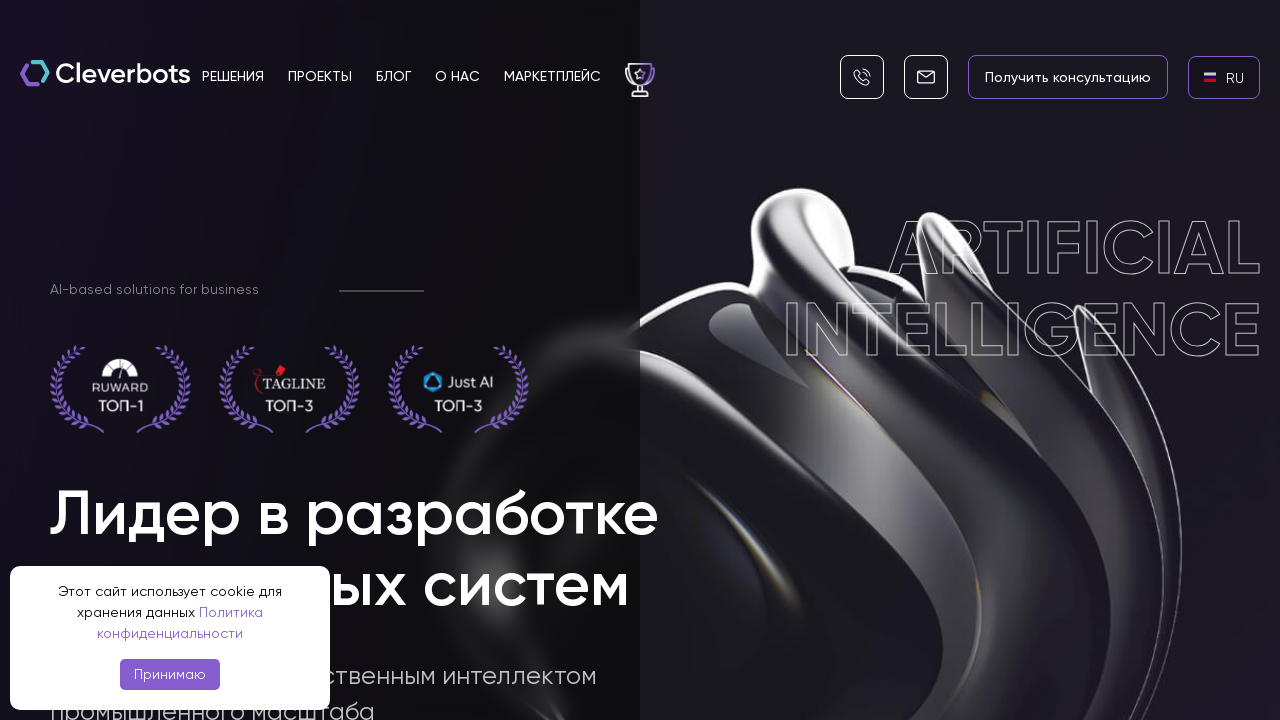

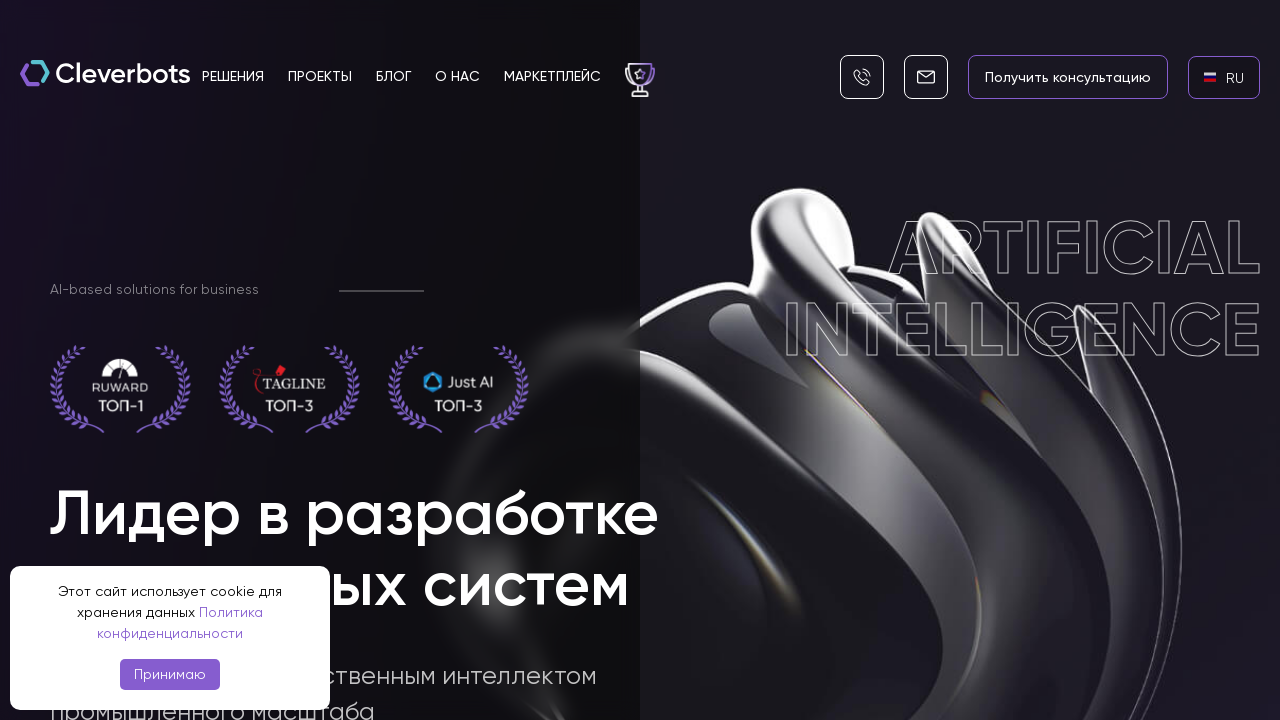